Tests checkbox toggling functionality by iterating through all checkboxes on the page and clicking each one to toggle their state.

Starting URL: https://the-internet.herokuapp.com/checkboxes

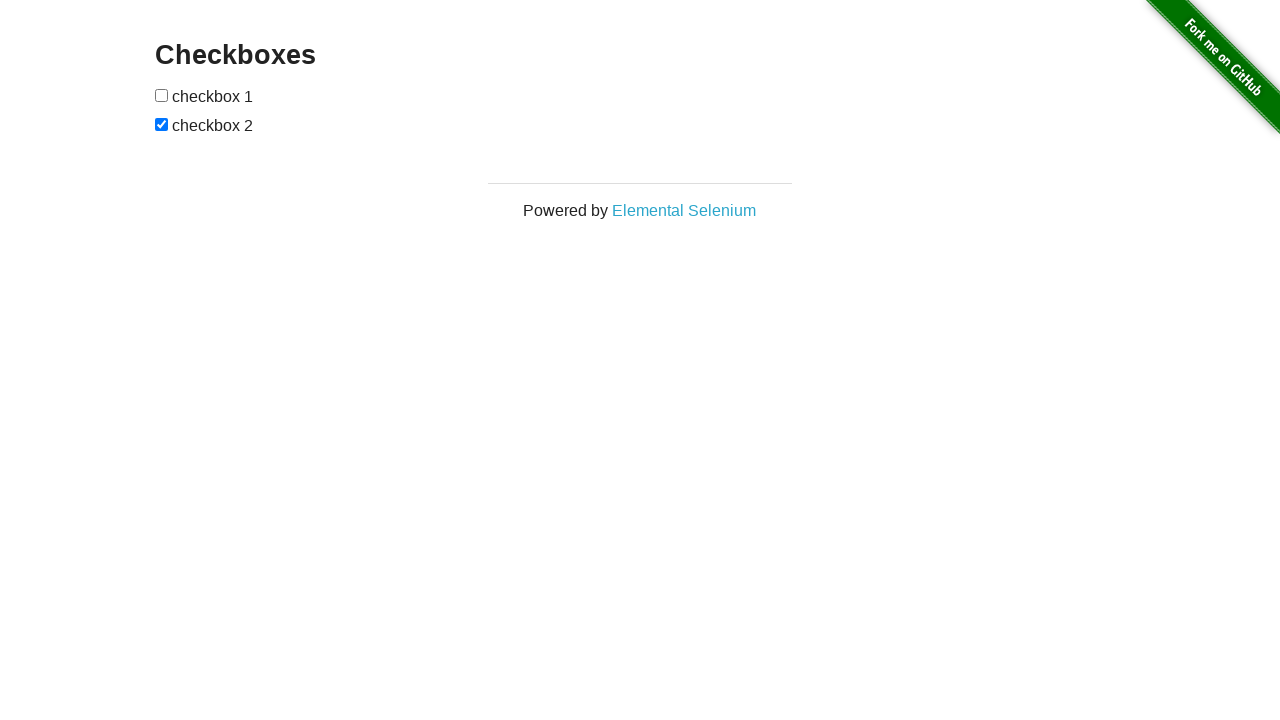

Waited for checkboxes to load on the page
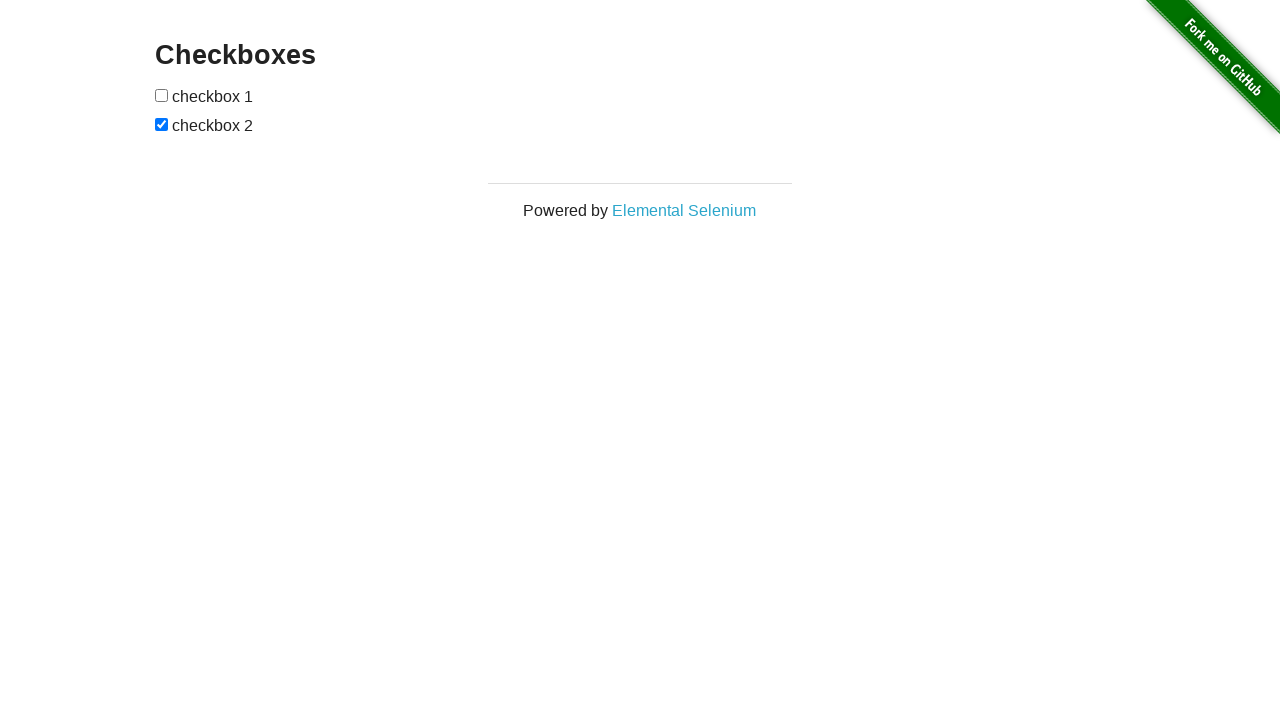

Located all checkbox elements on the page
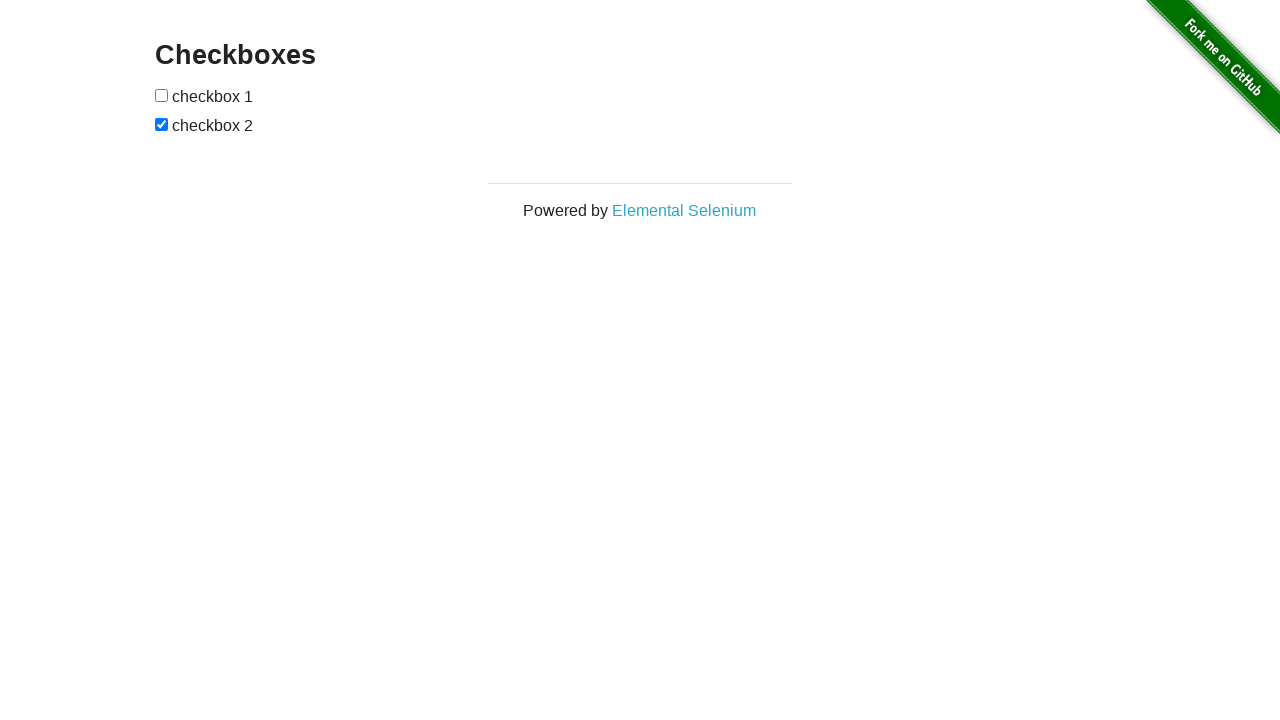

Found 2 checkboxes on the page
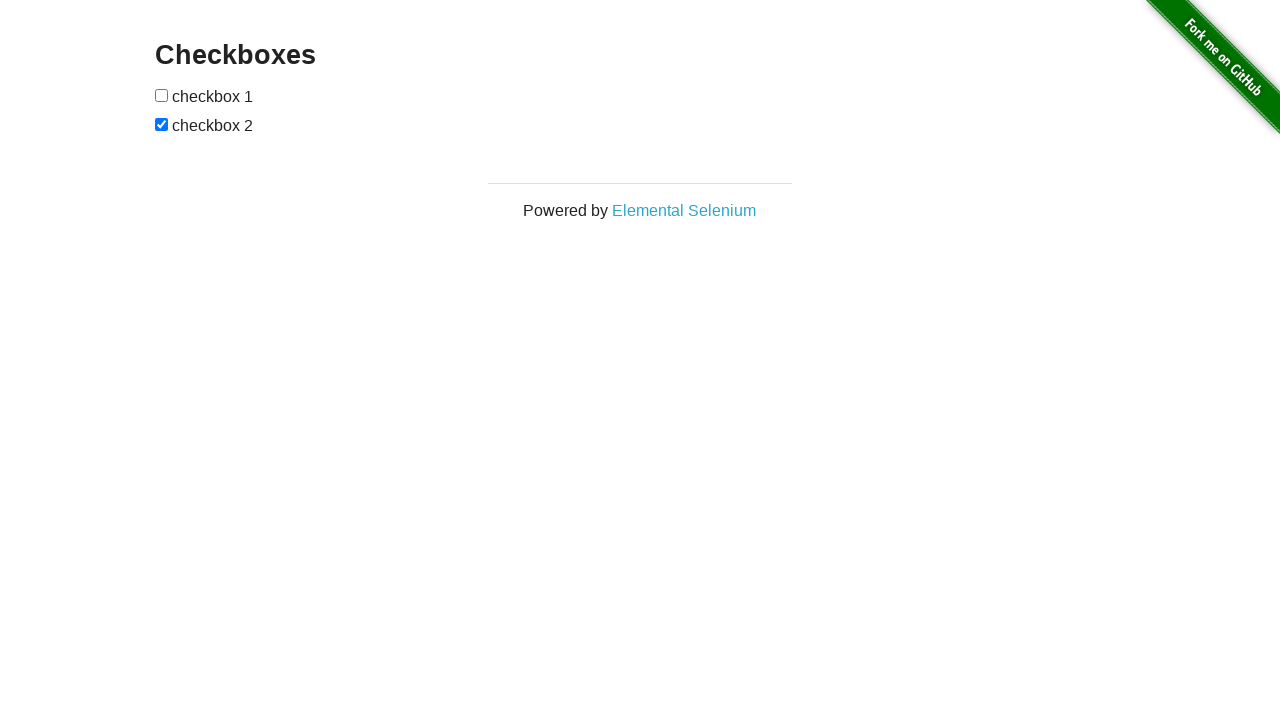

Clicked checkbox 1 of 2 to toggle its state at (162, 95) on input[type='checkbox'] >> nth=0
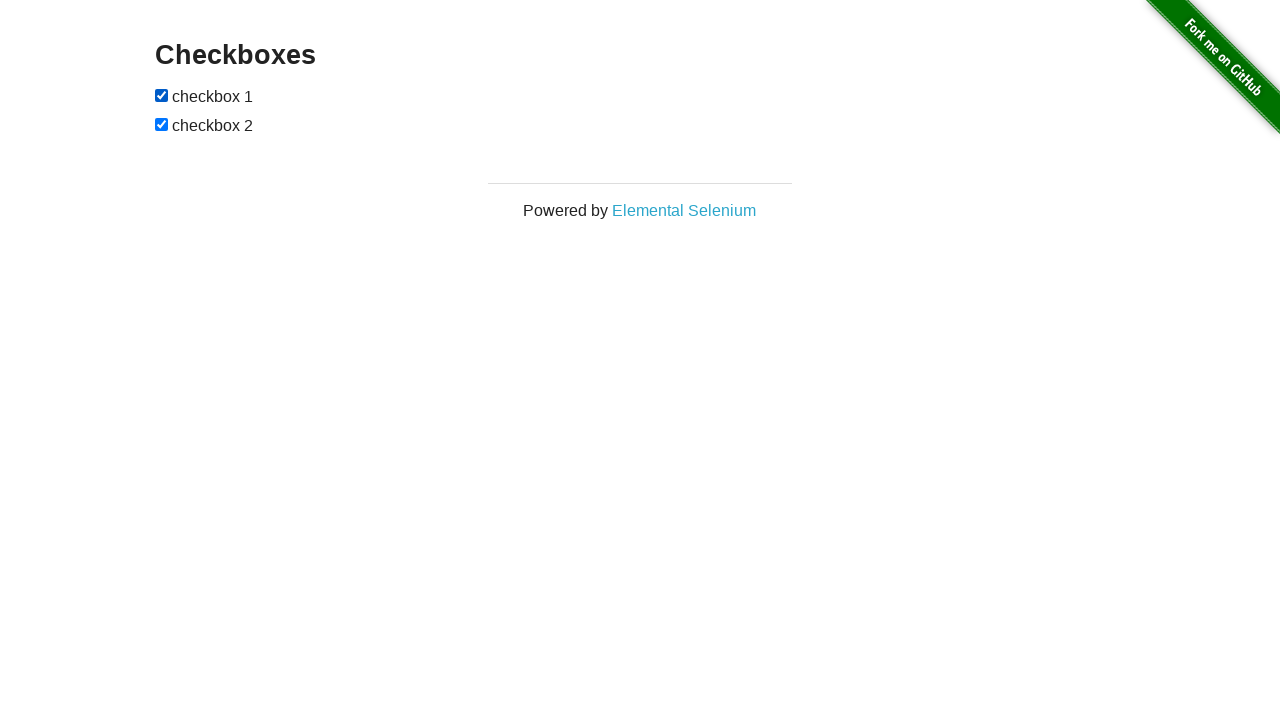

Clicked checkbox 2 of 2 to toggle its state at (162, 124) on input[type='checkbox'] >> nth=1
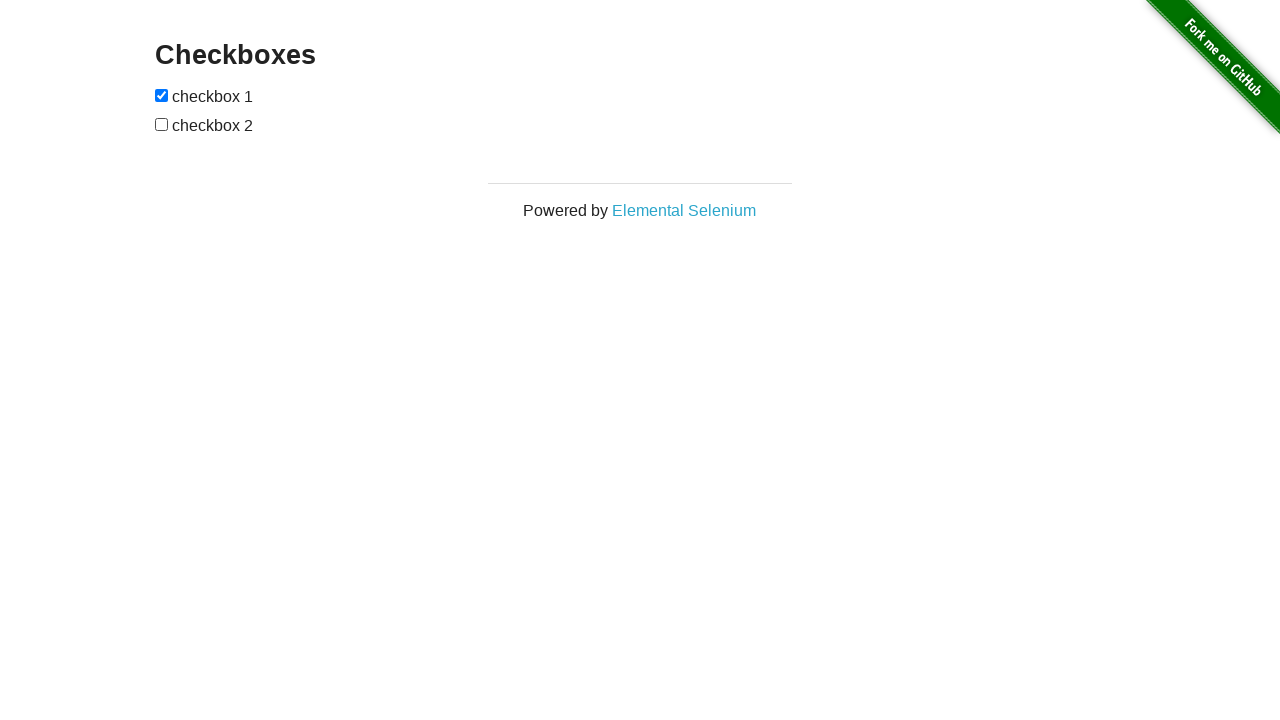

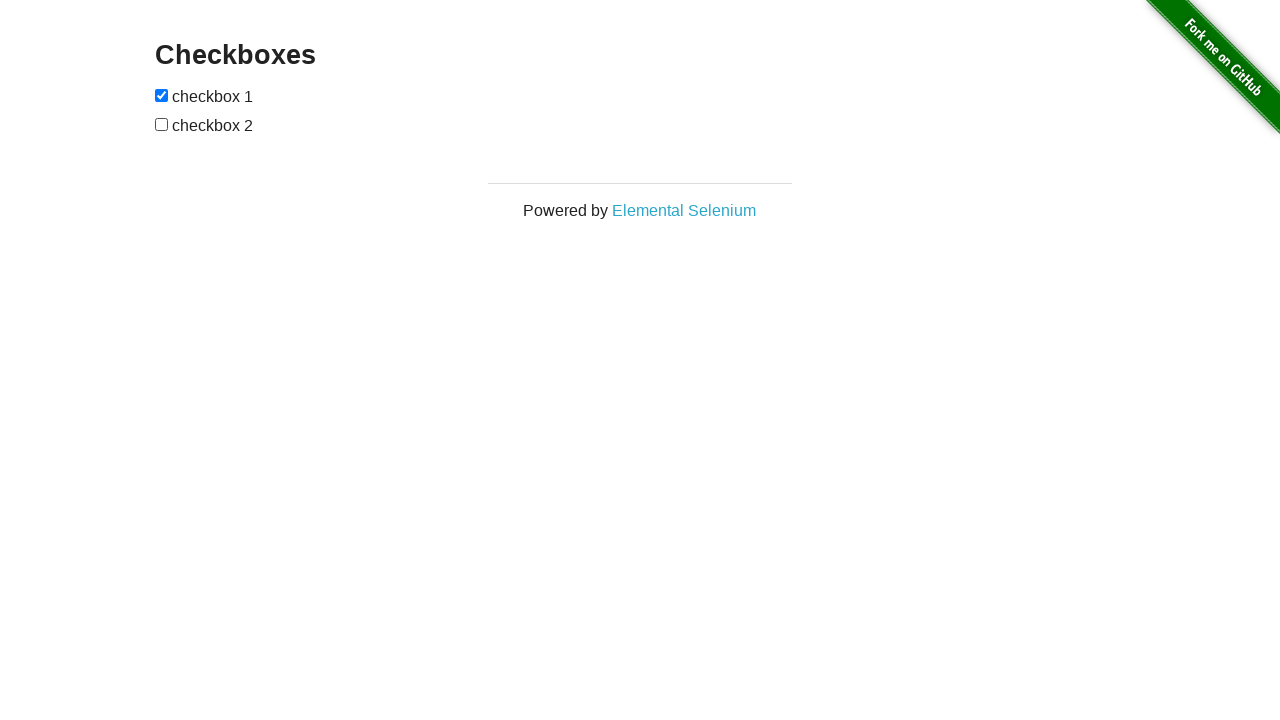